Navigates to Selenium HQ website and clicks the first element found by XPath

Starting URL: http://www.seleniumhq.org/

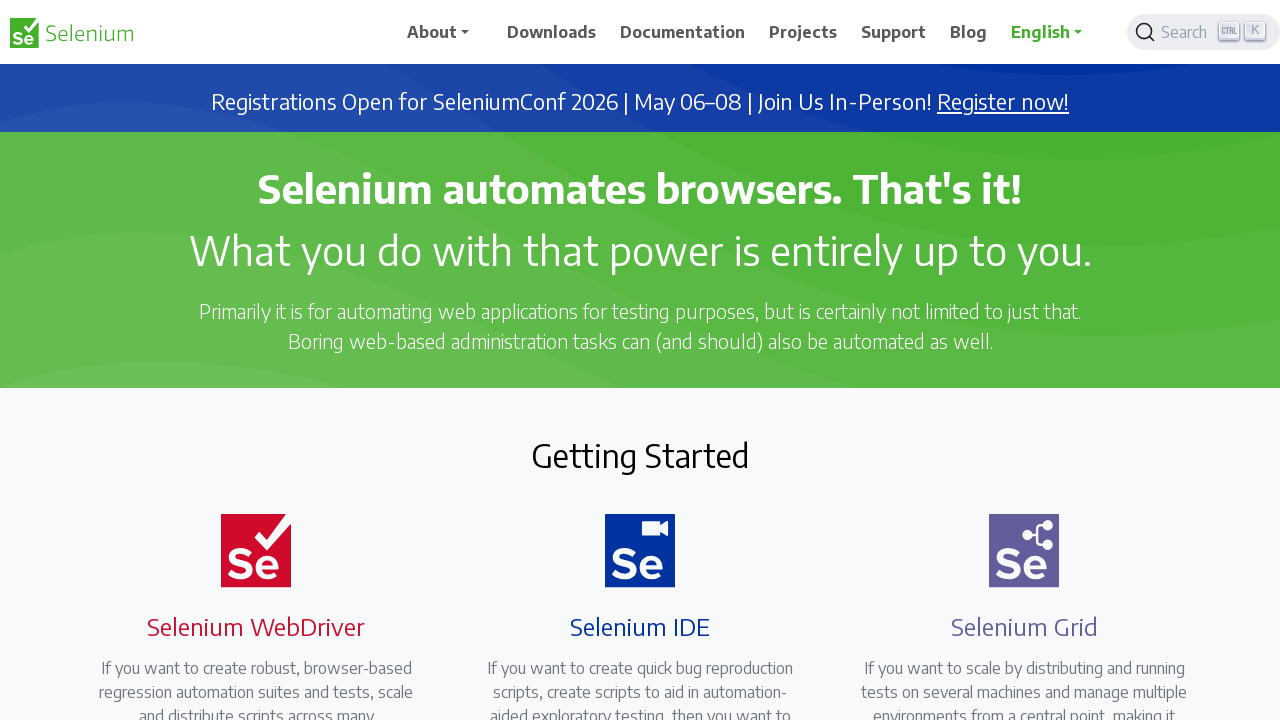

Navigated to Selenium HQ website
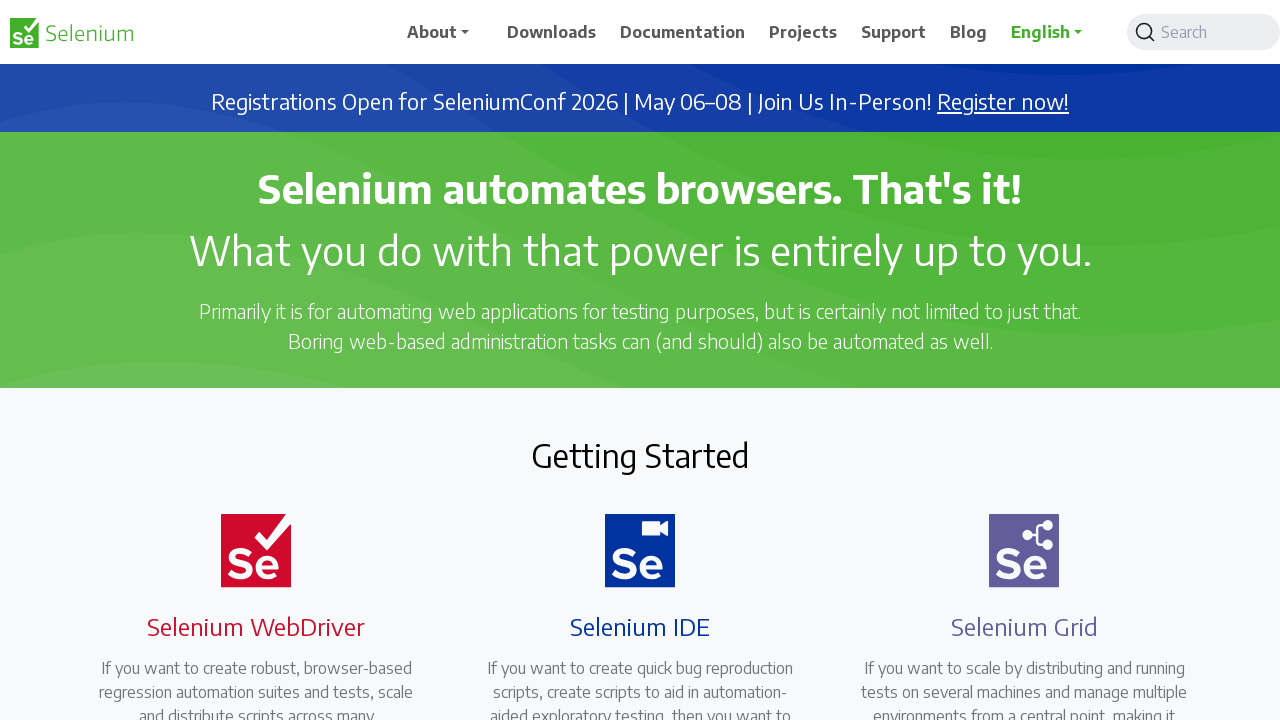

Located all elements on the page using XPath
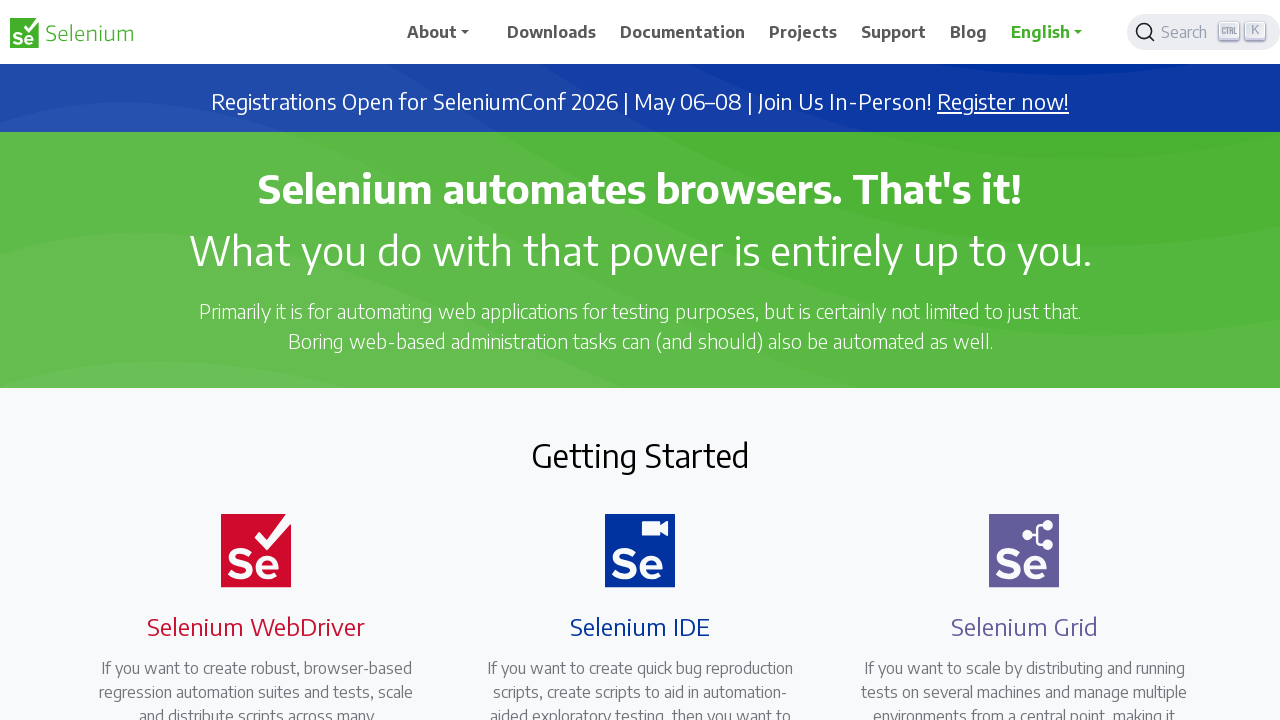

Clicked the first element found by XPath at (640, 360) on xpath=//* >> nth=0
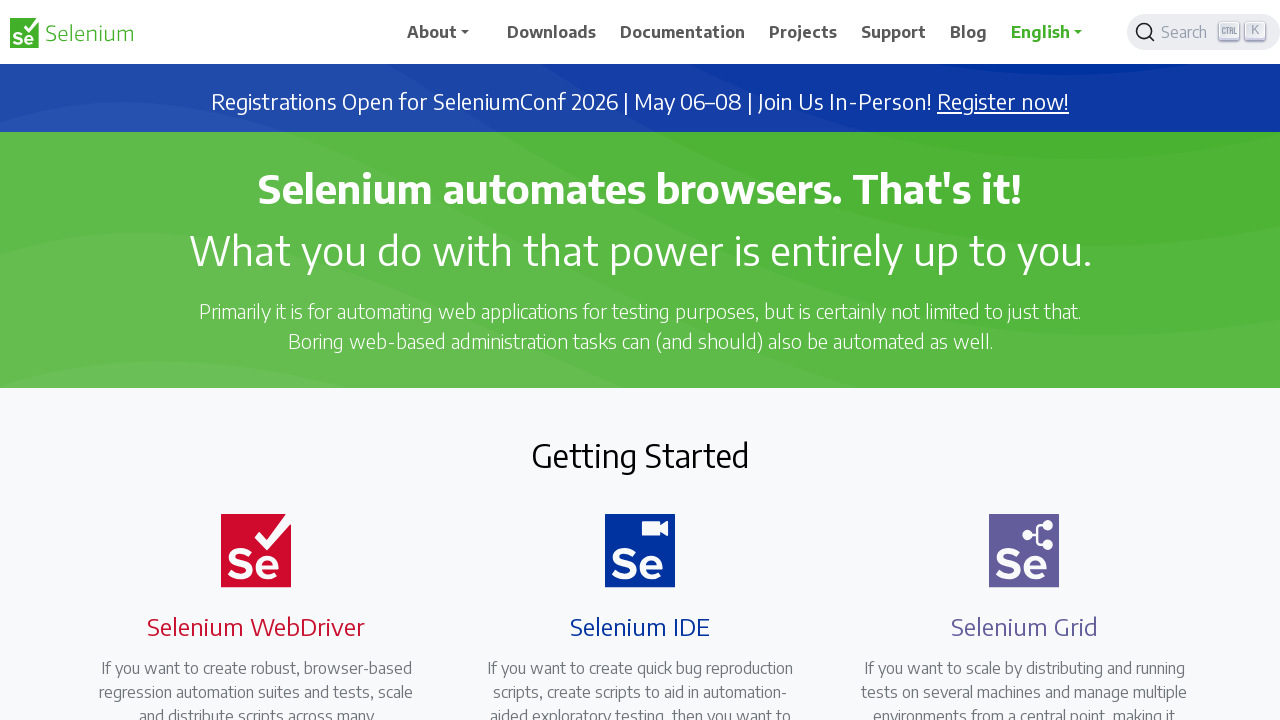

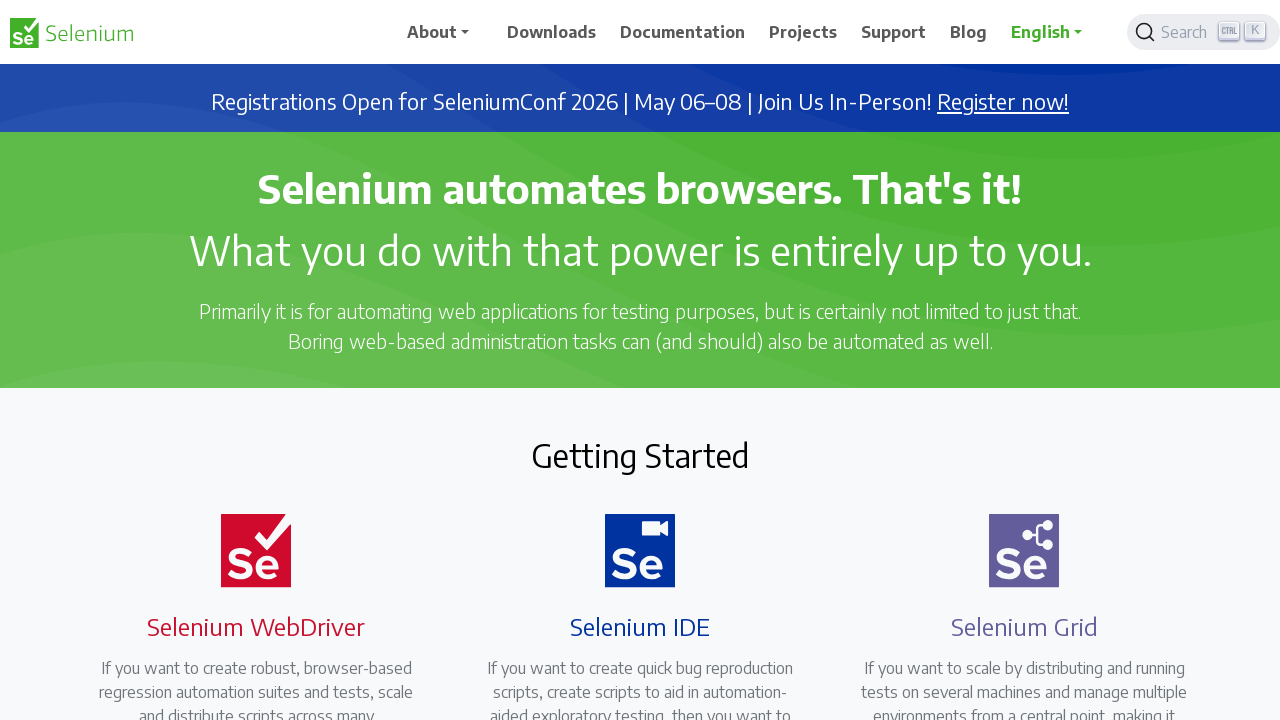